Navigates to a basic controls tutorial page and attempts to handle child windows (though none exist on this page). The script demonstrates window handle management by checking for child windows and attempting to fill a form field in any child window found.

Starting URL: https://www.hyrtutorials.com/p/basic-controls.html

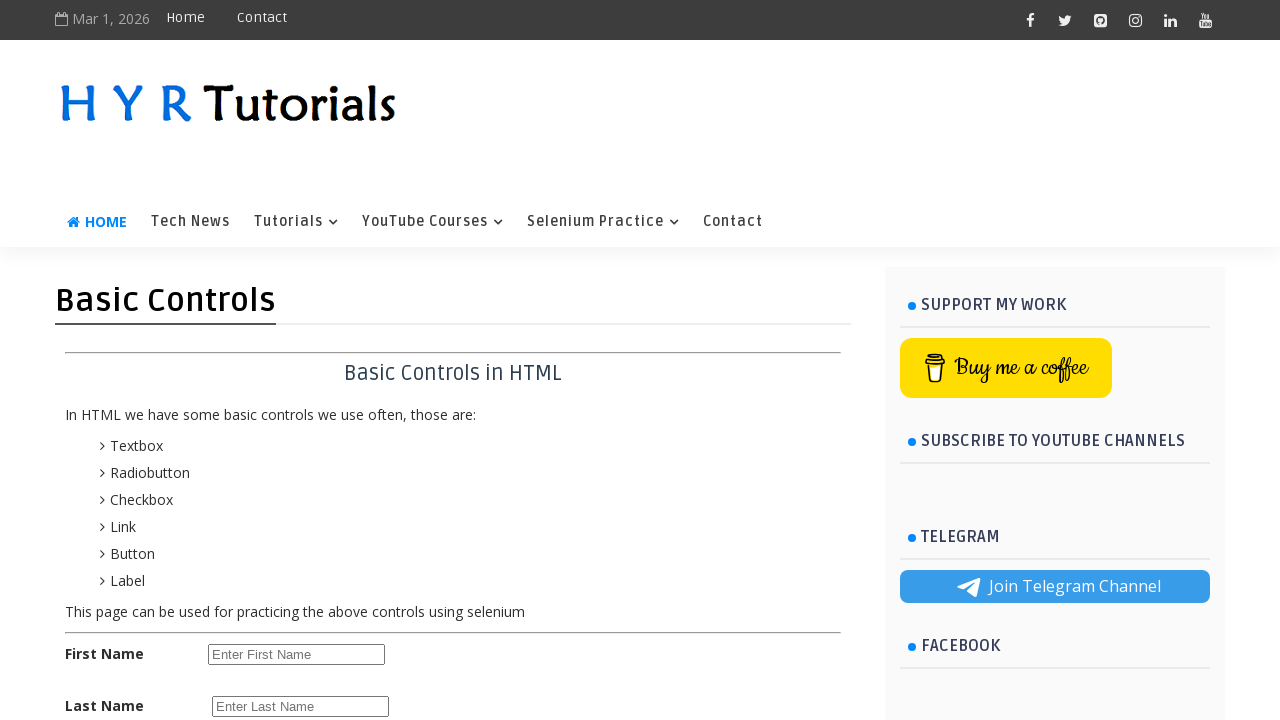

Waited for firstName input field to load on basic controls page
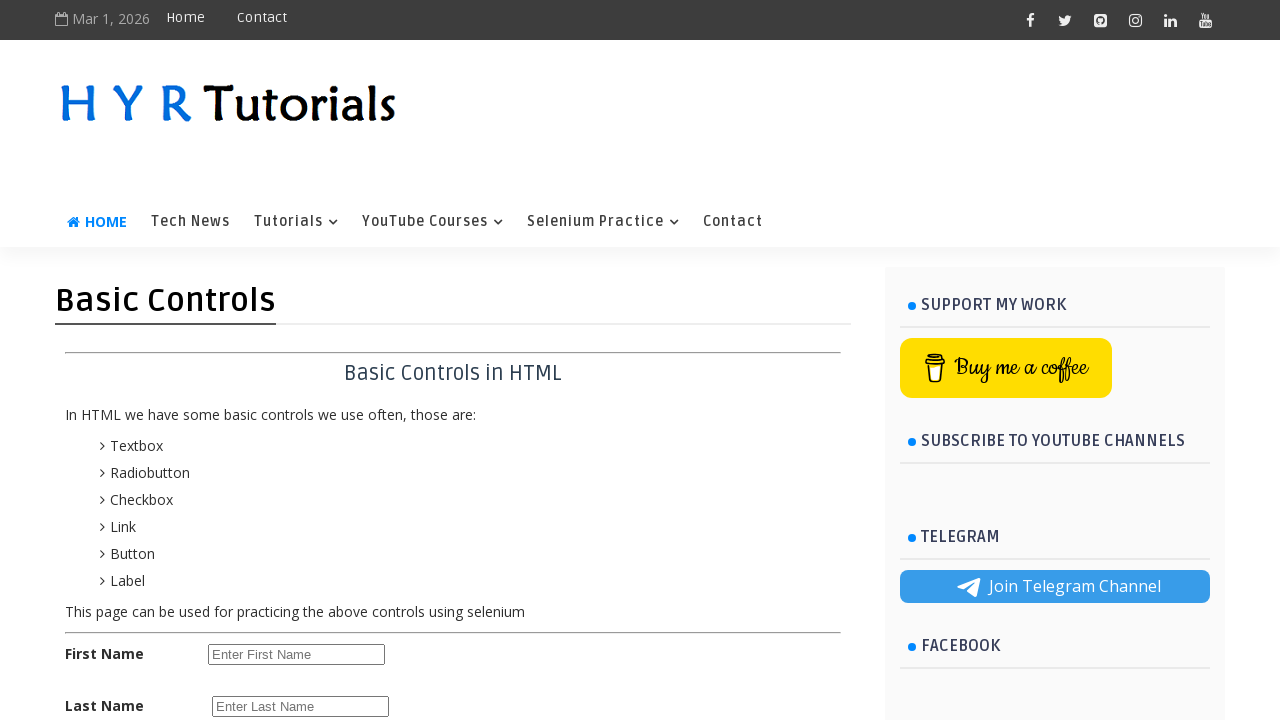

Filled firstName field with 'sandeep' on input#firstName
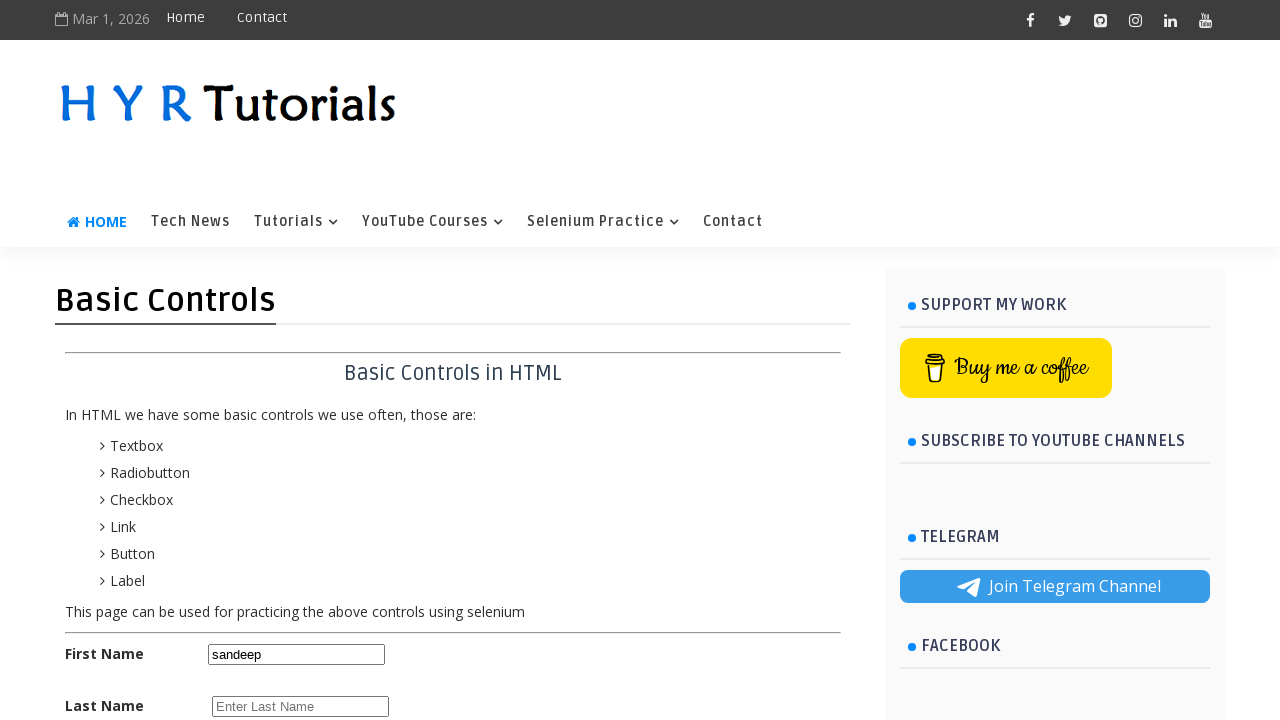

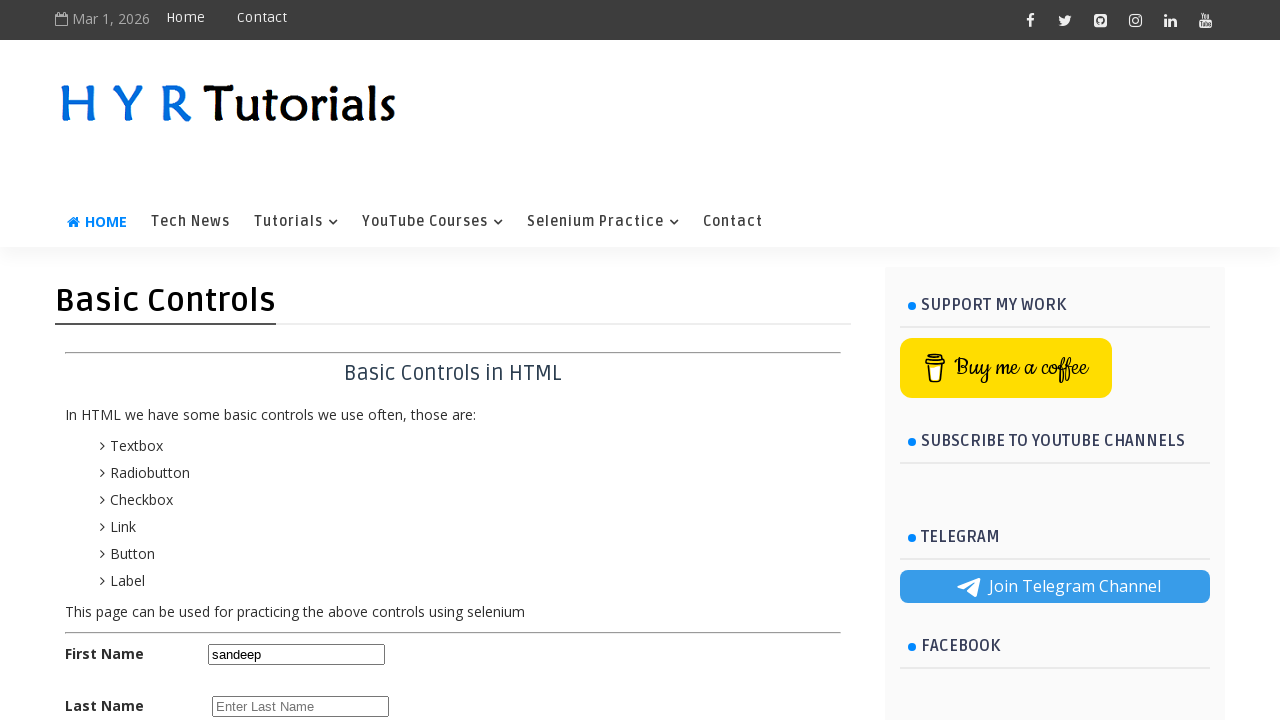